Tests the Buttons page by performing double-click, right-click, and single-click actions and verifying the corresponding messages appear.

Starting URL: https://demoqa.com

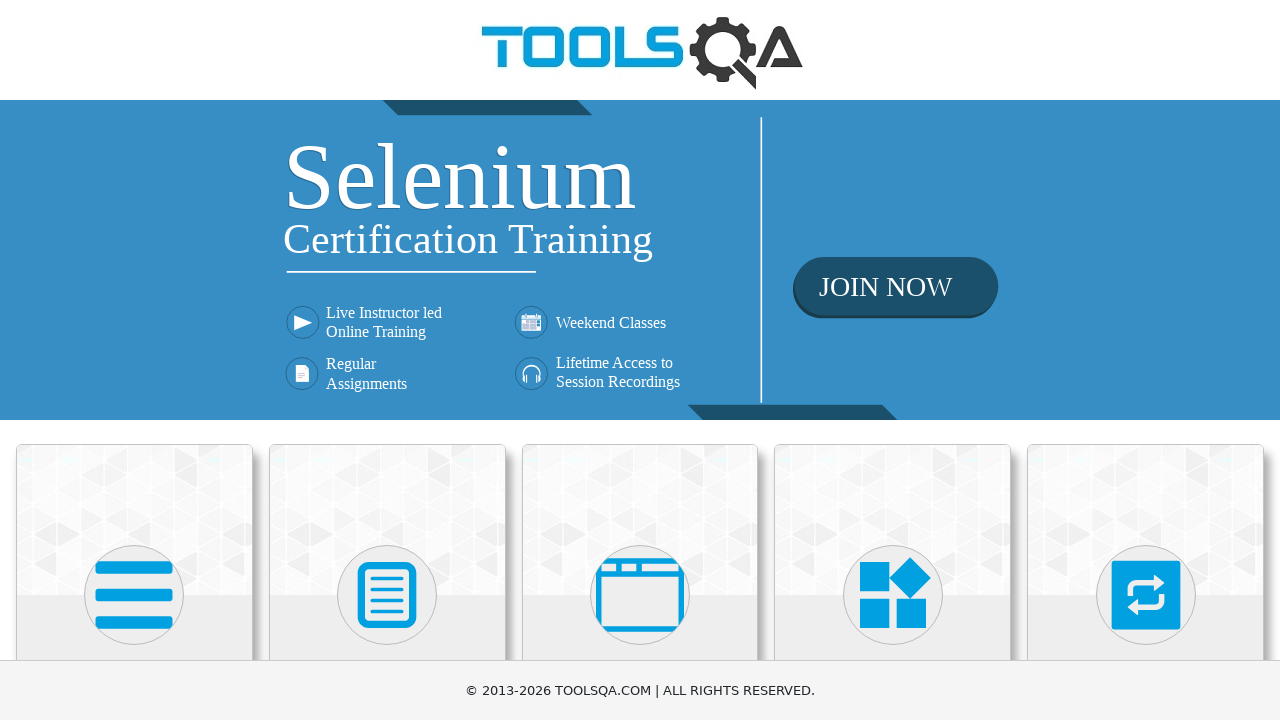

Navigated to DemoQA home page
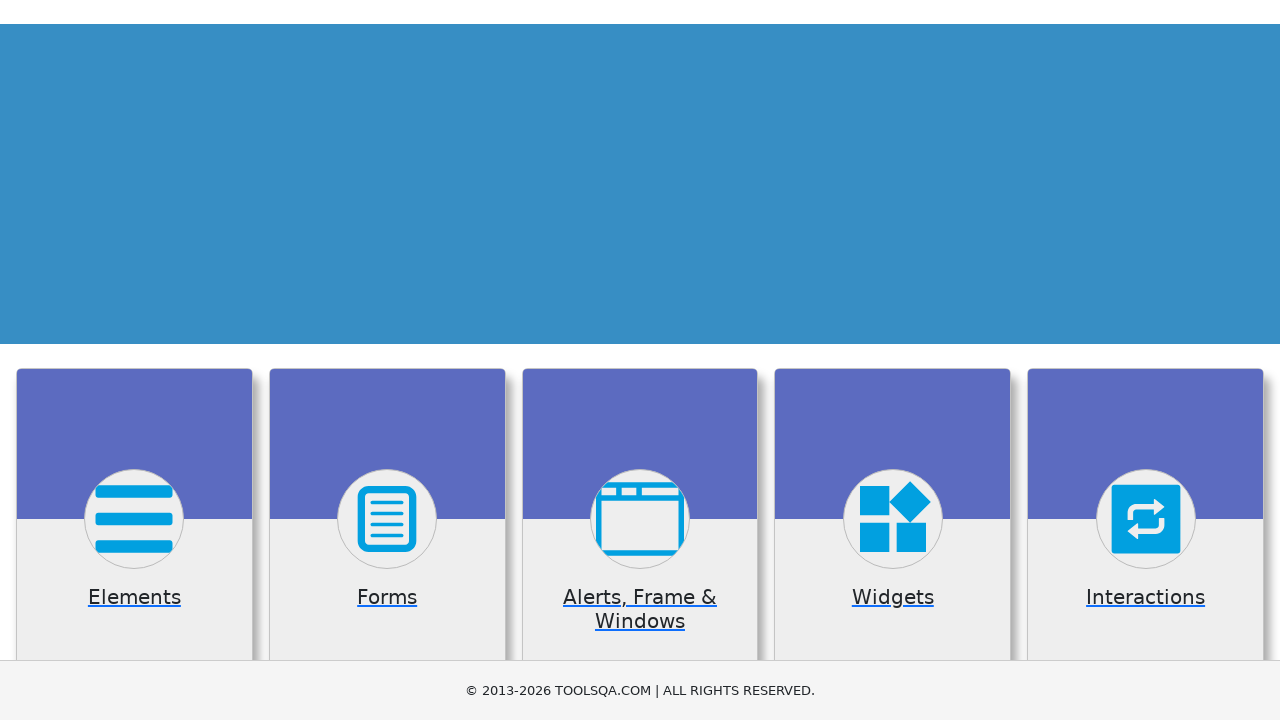

Clicked on Elements card at (134, 520) on (//div[@class = 'card-up'])[1]
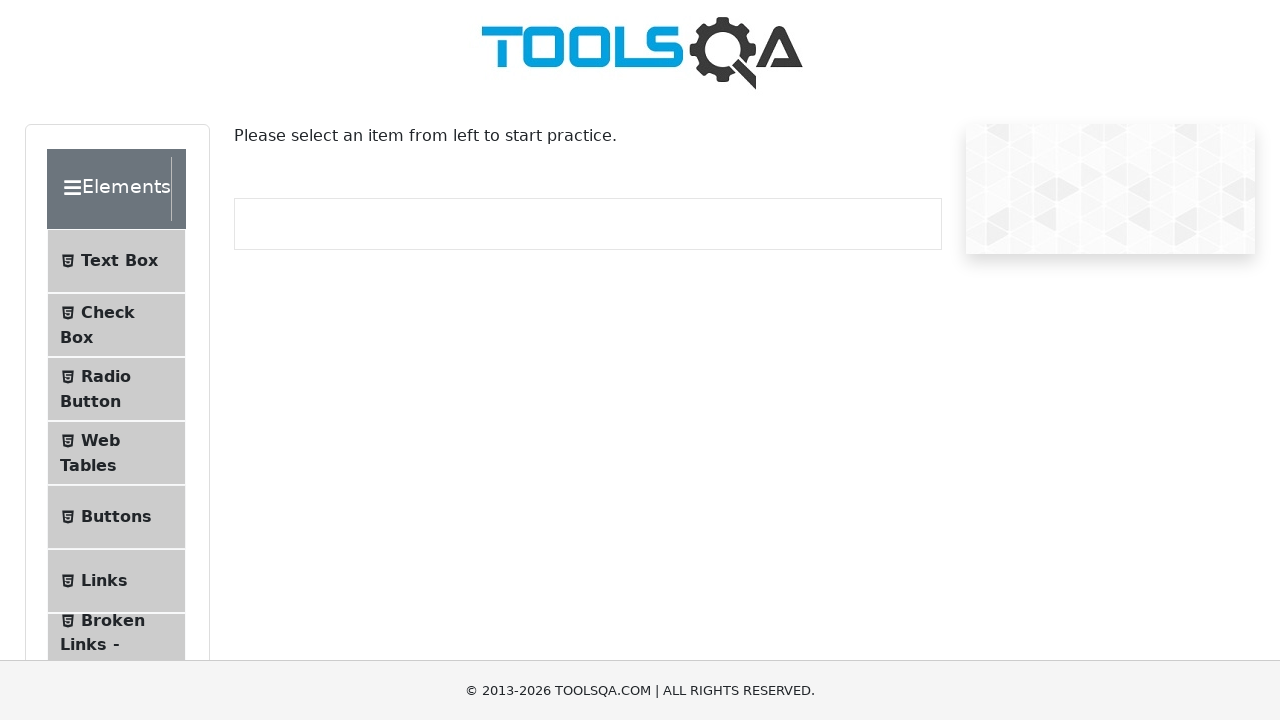

Clicked on Buttons menu item at (116, 517) on xpath=//span[text()='Buttons']
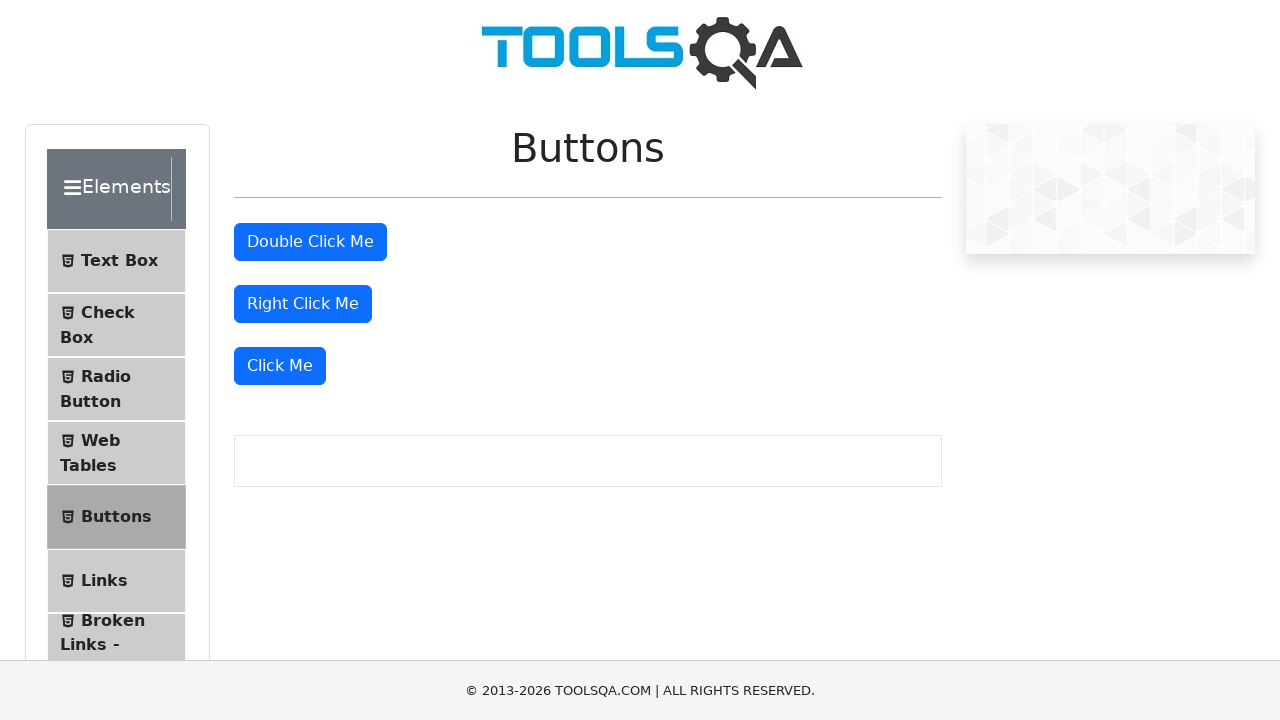

Double click button appeared
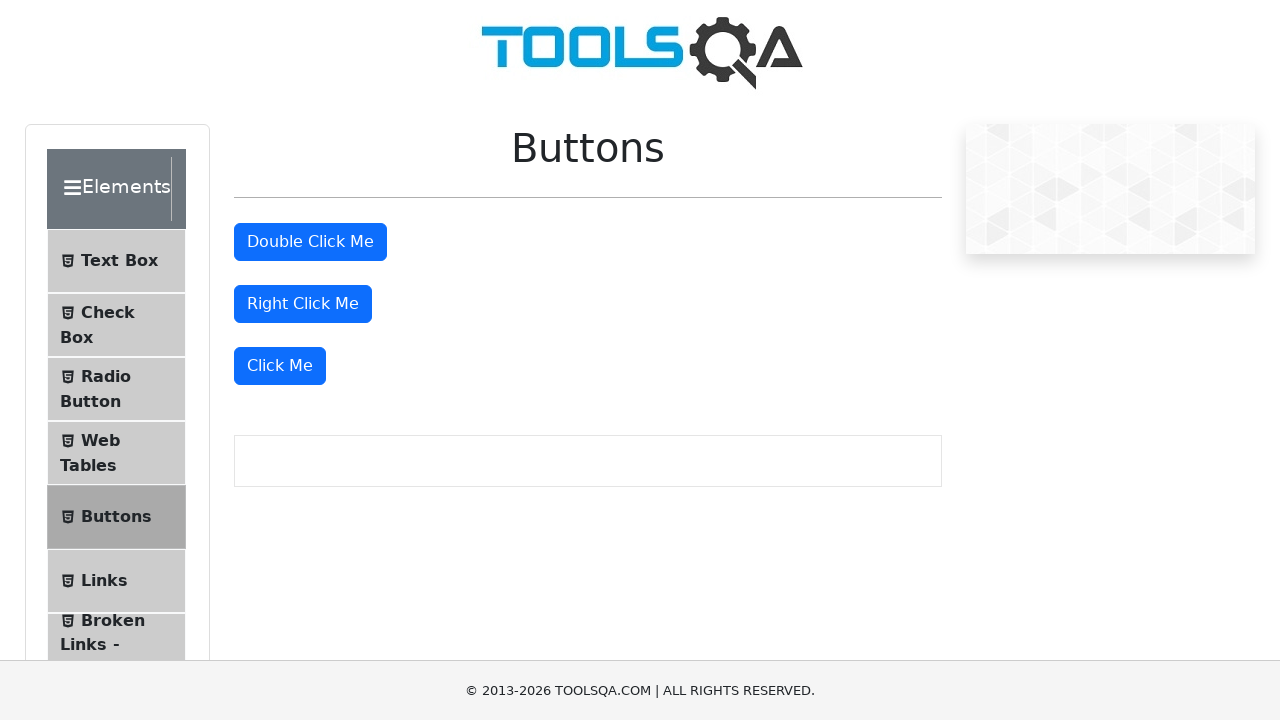

Double-clicked the double click button at (310, 242) on #doubleClickBtn
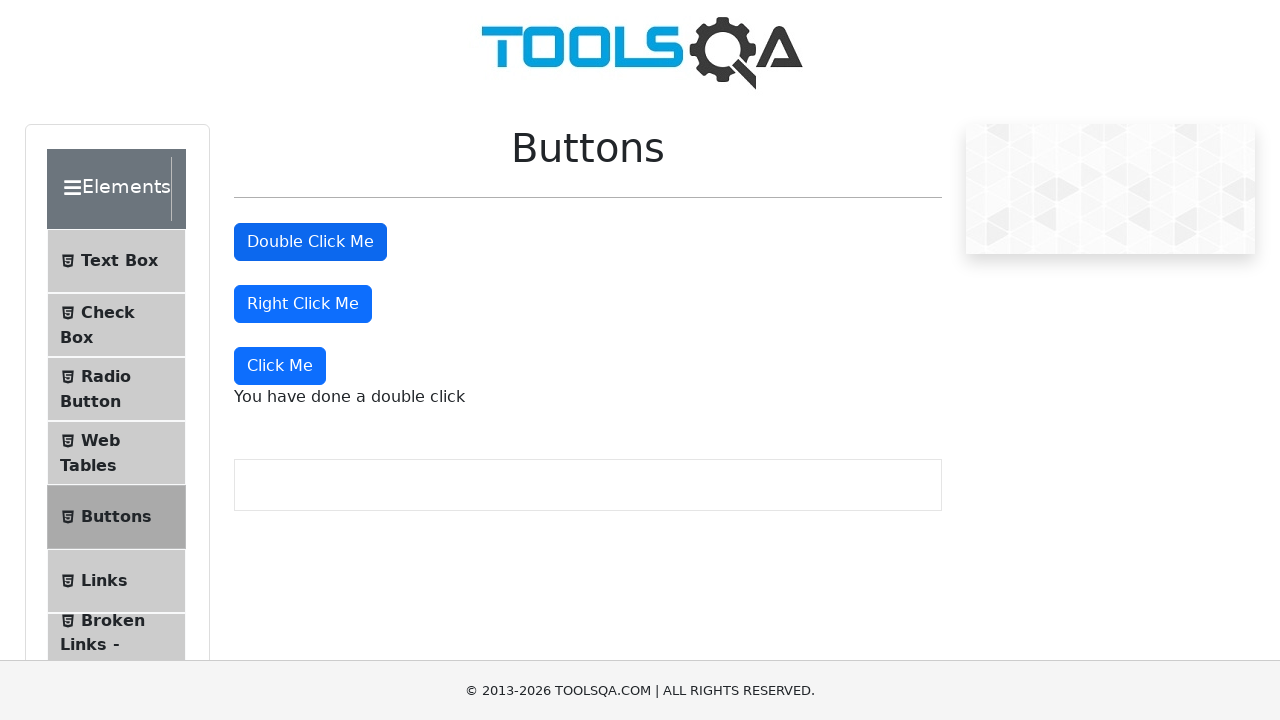

Right-clicked the right click button at (303, 304) on #rightClickBtn
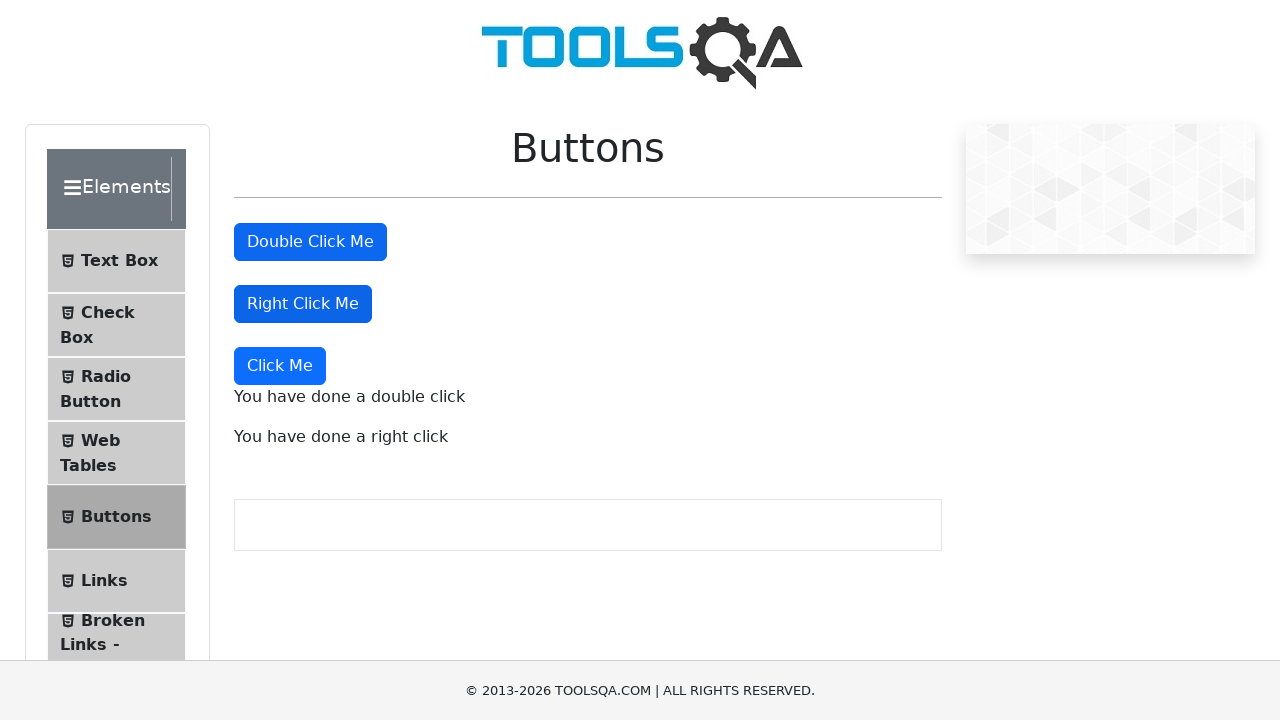

Single-clicked the Click Me button at (280, 366) on xpath=//button[text()='Click Me']
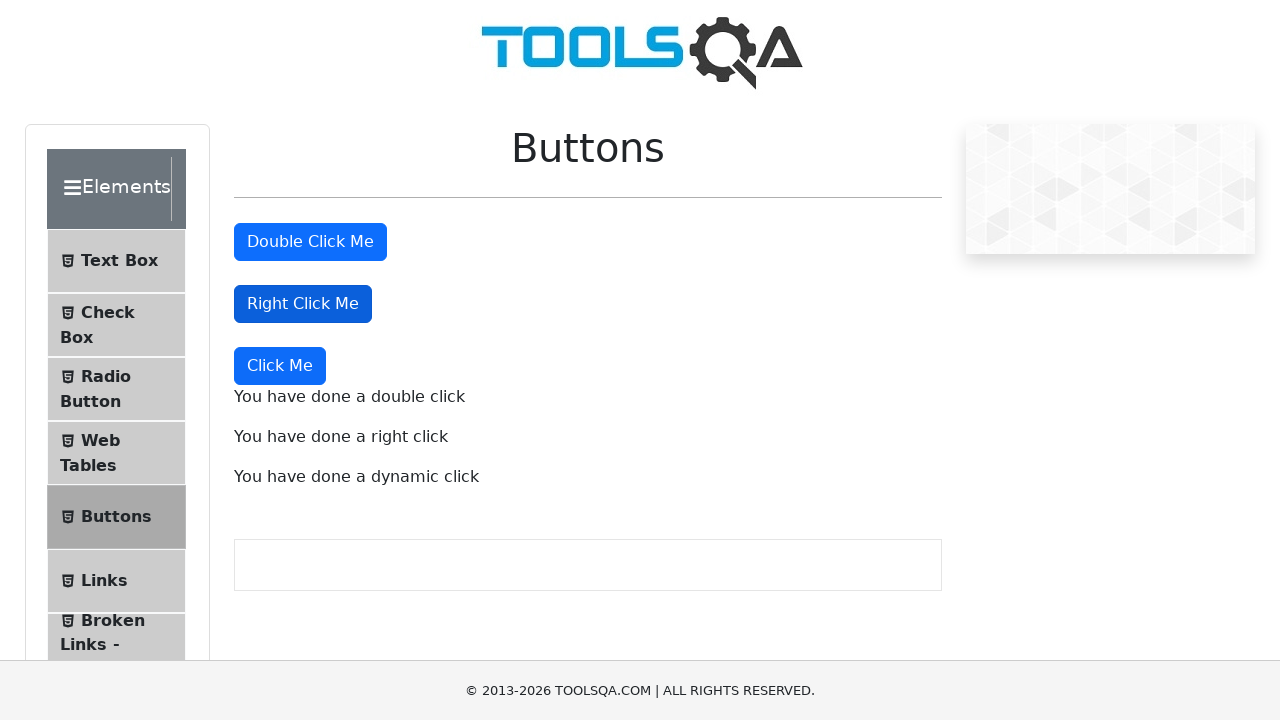

Double click message appeared
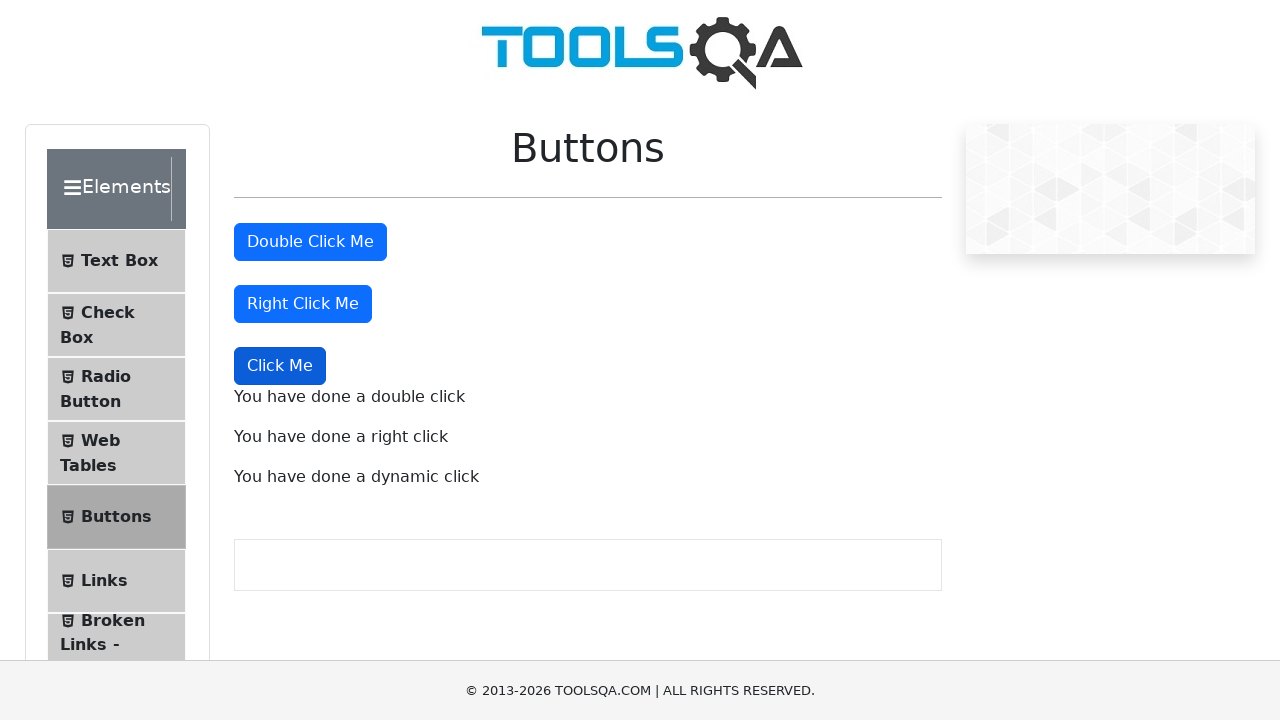

Right click message appeared
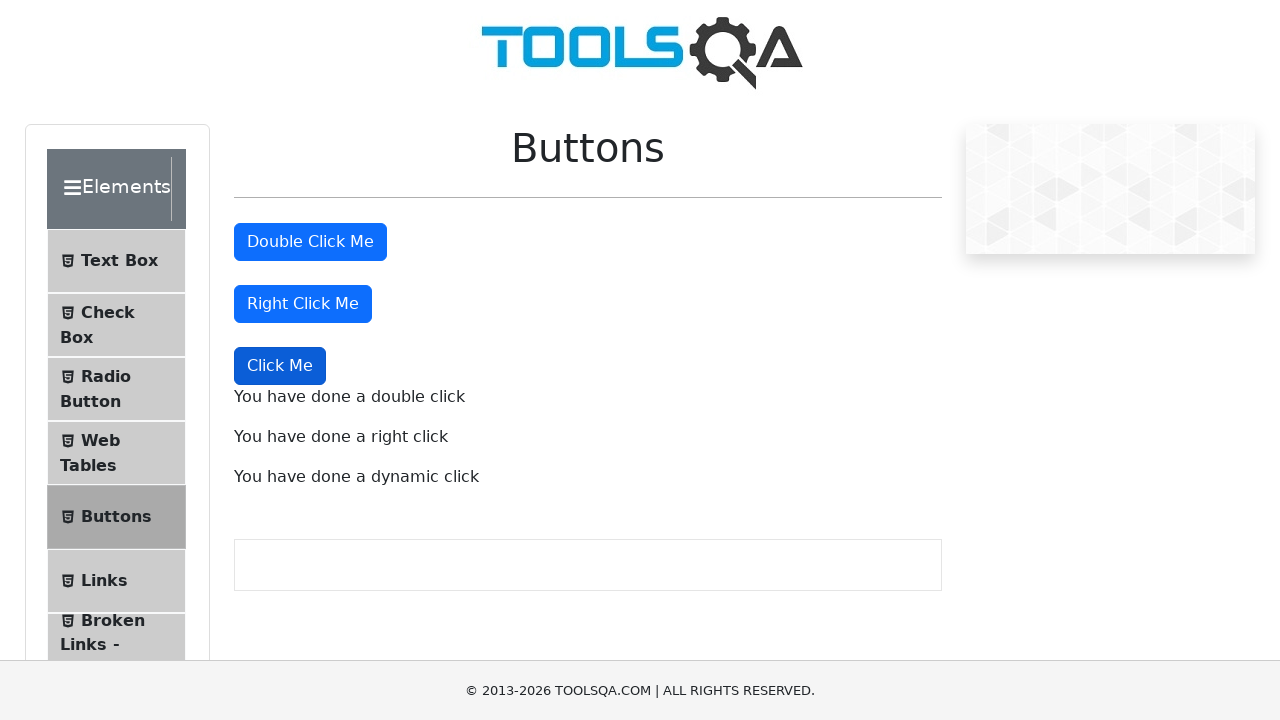

Dynamic click message appeared
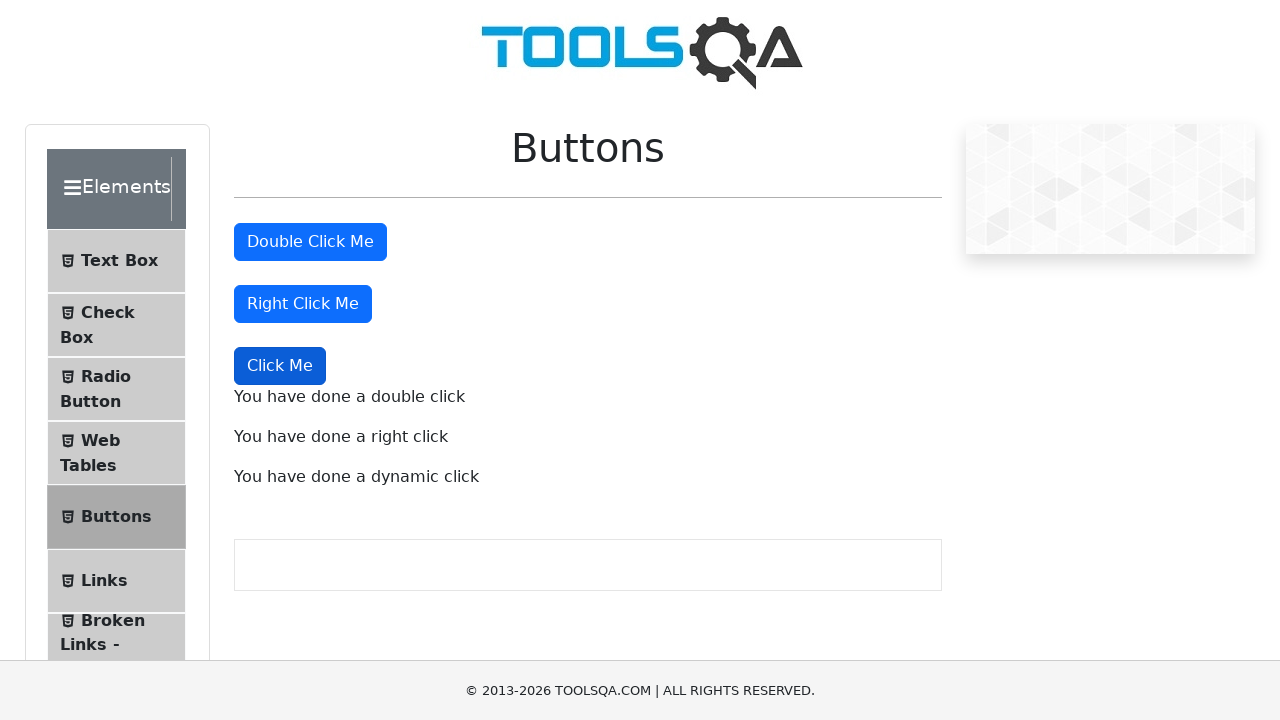

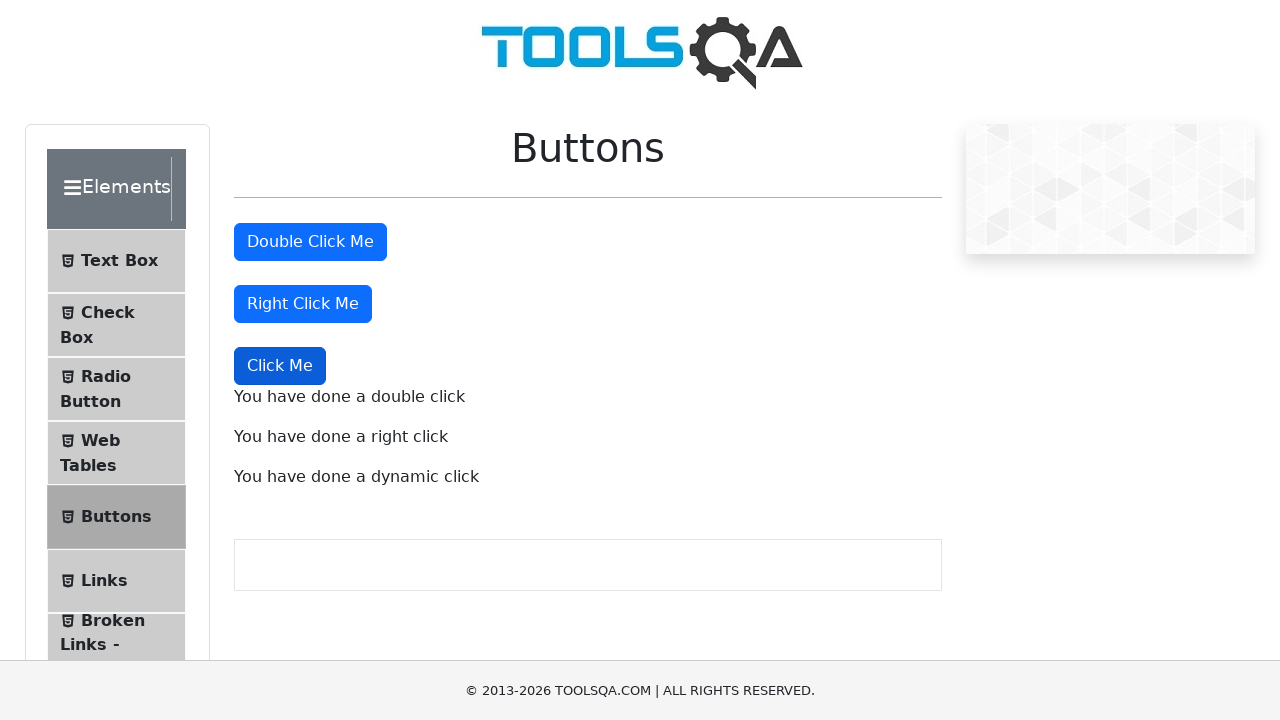